Tests the signup flow on automation exercise website by navigating to the signup page, filling in name and email fields, and clicking the signup button

Starting URL: https://automationexercise.com/

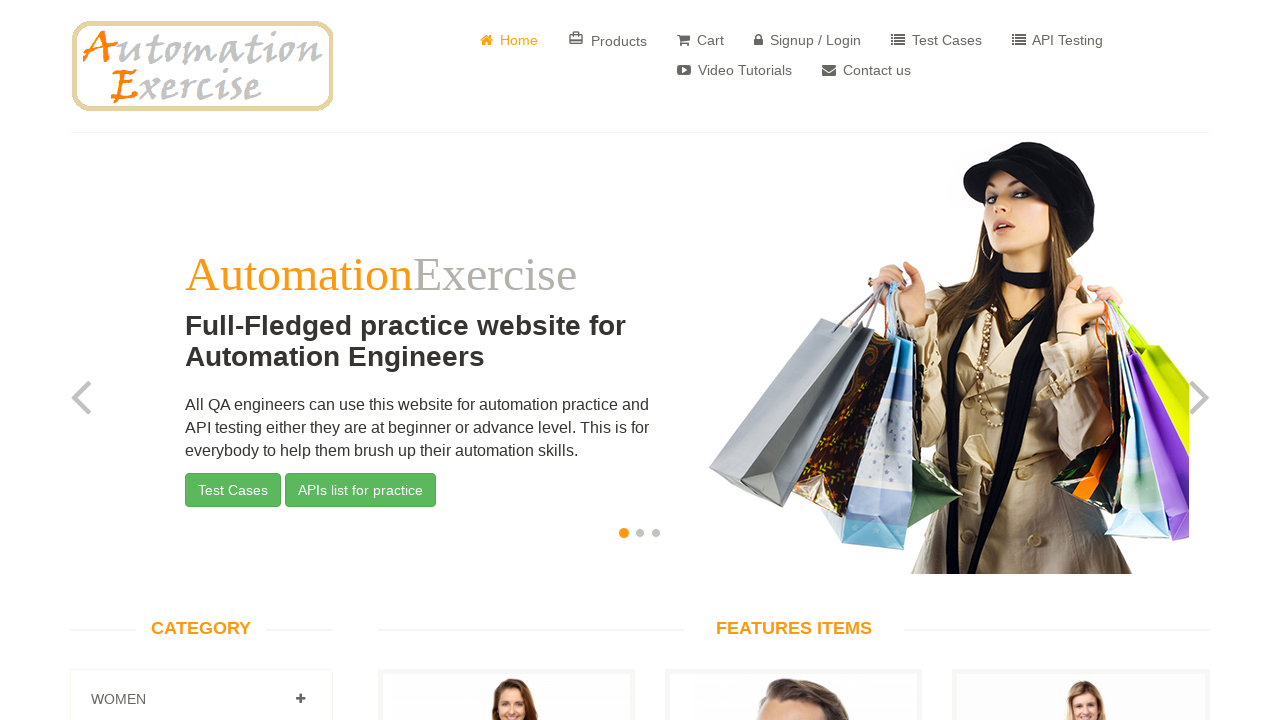

Clicked on Signup / Login button at (808, 40) on xpath=//a[contains(text(), ' Signup / Login')]
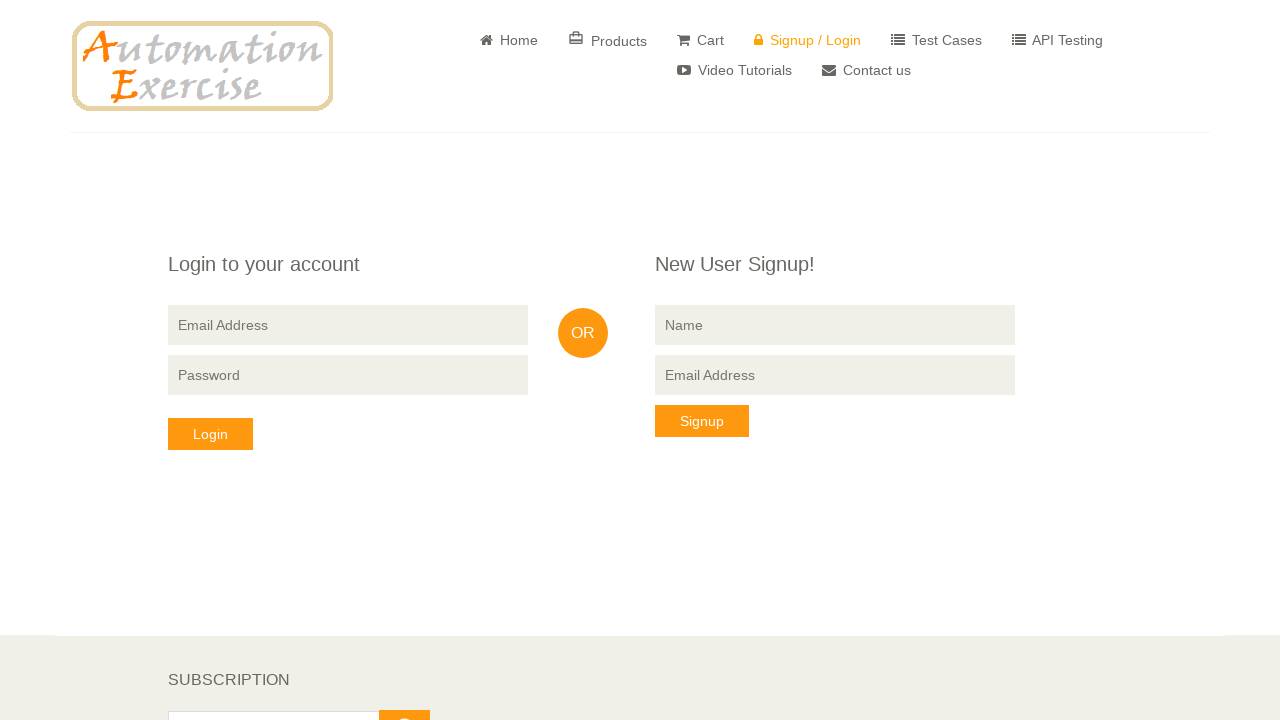

Signup form loaded and visible
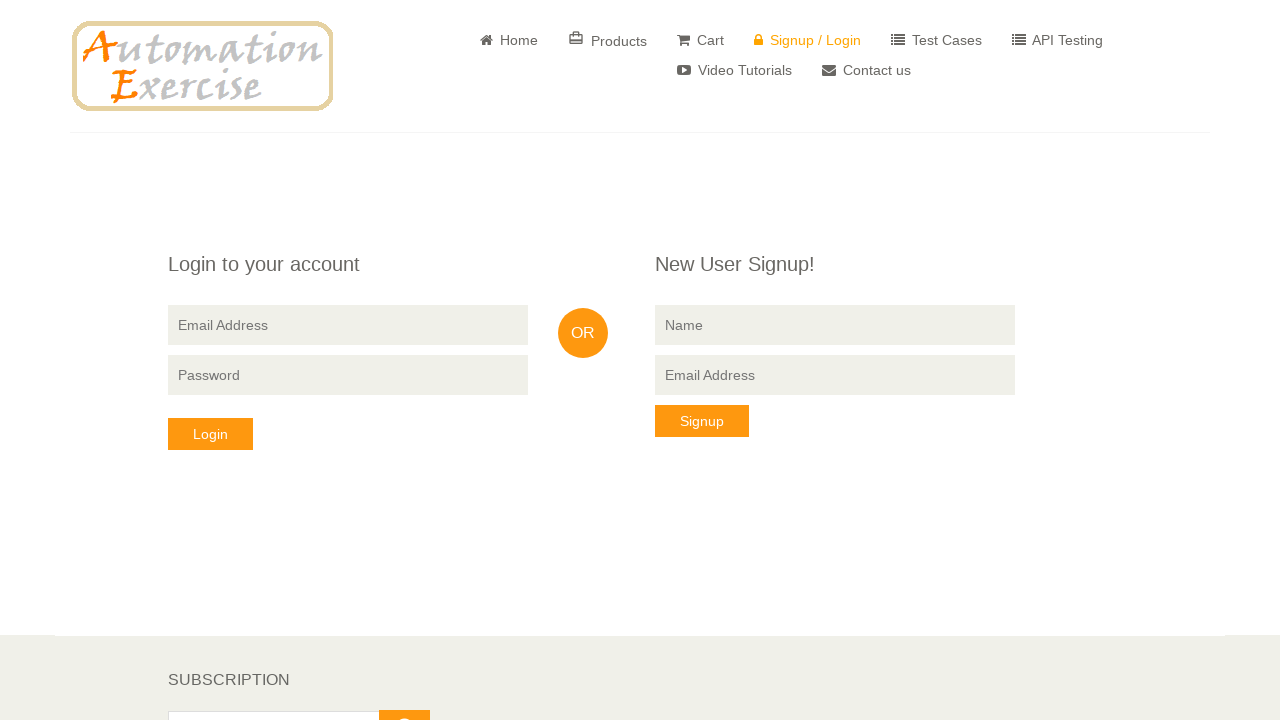

Cleared name field on xpath=//*[@id='form']/div/div/div[3]/div/form/input[2]
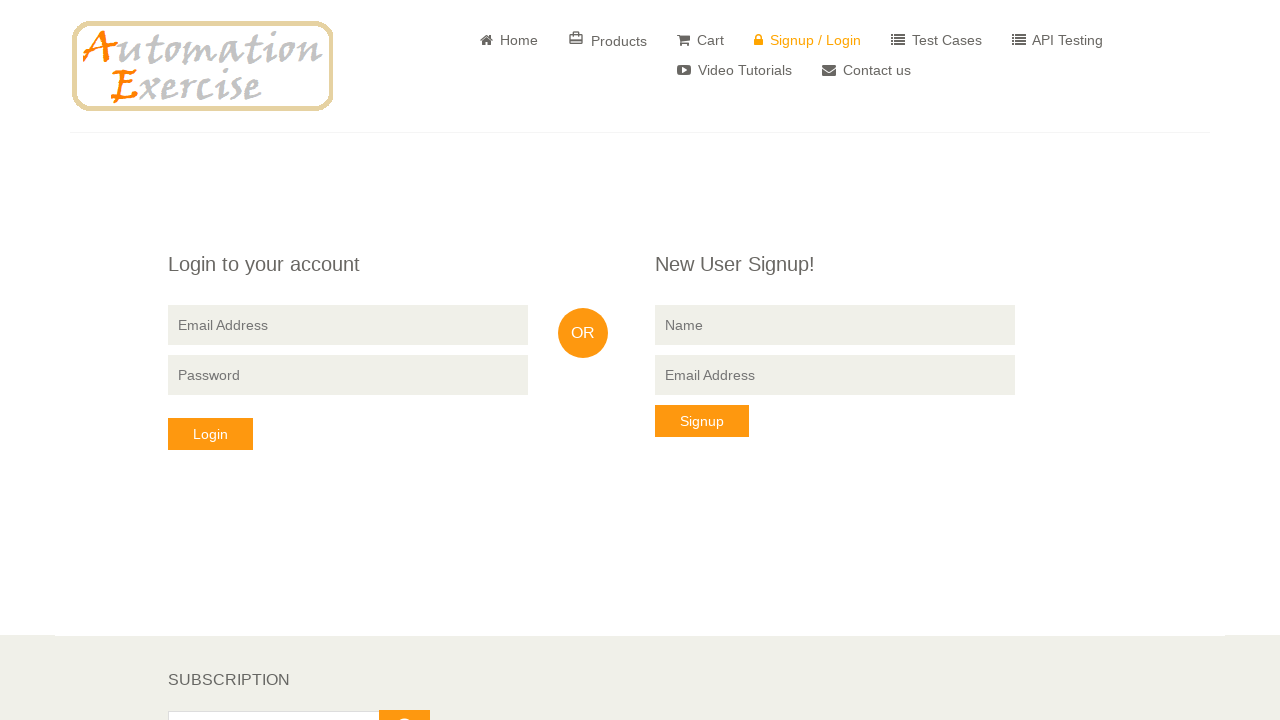

Filled name field with 'divyansh' on xpath=//*[@id='form']/div/div/div[3]/div/form/input[2]
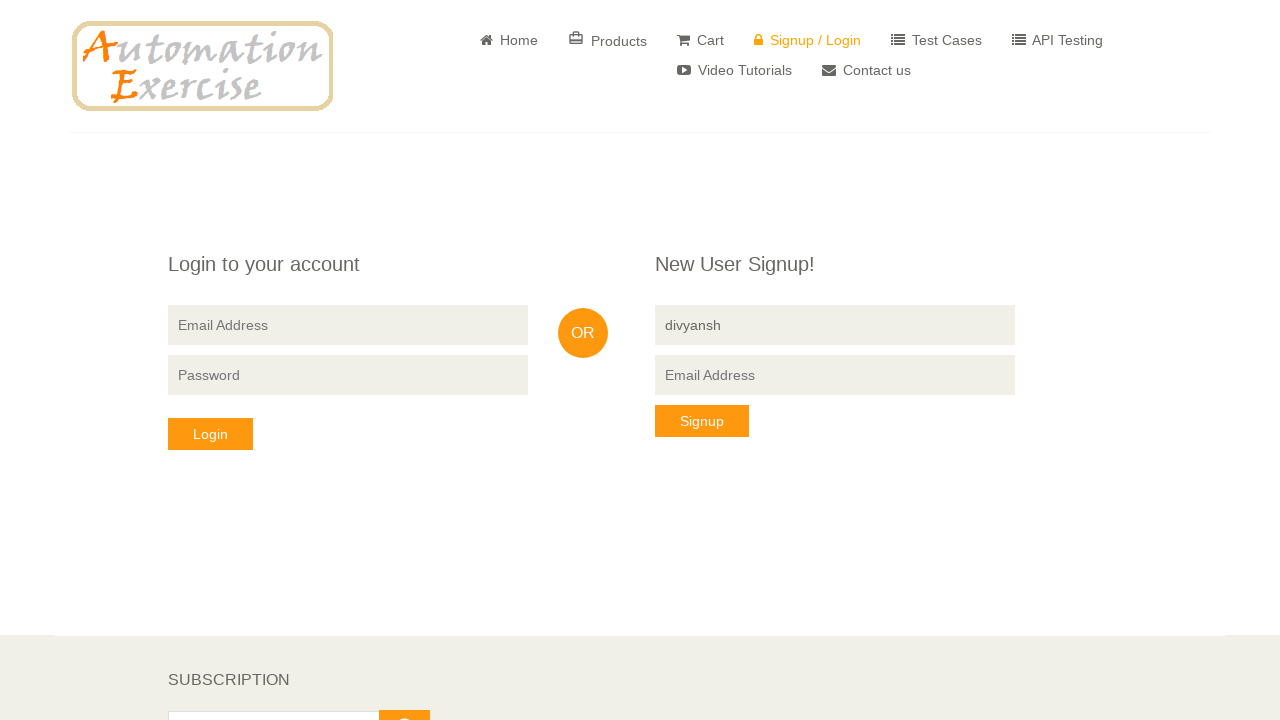

Cleared email field on xpath=//*[@id='form']/div/div/div[3]/div/form/input[3]
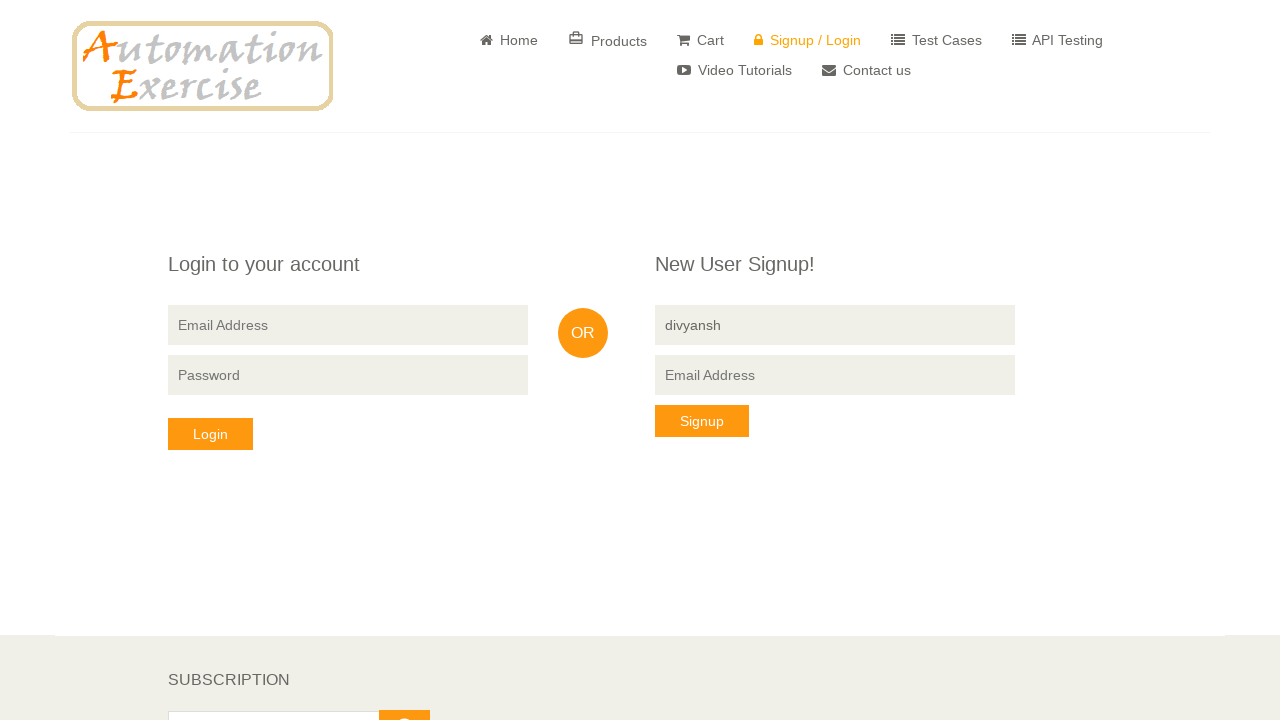

Filled email field with 'divyansh123@gmail.com' on xpath=//*[@id='form']/div/div/div[3]/div/form/input[3]
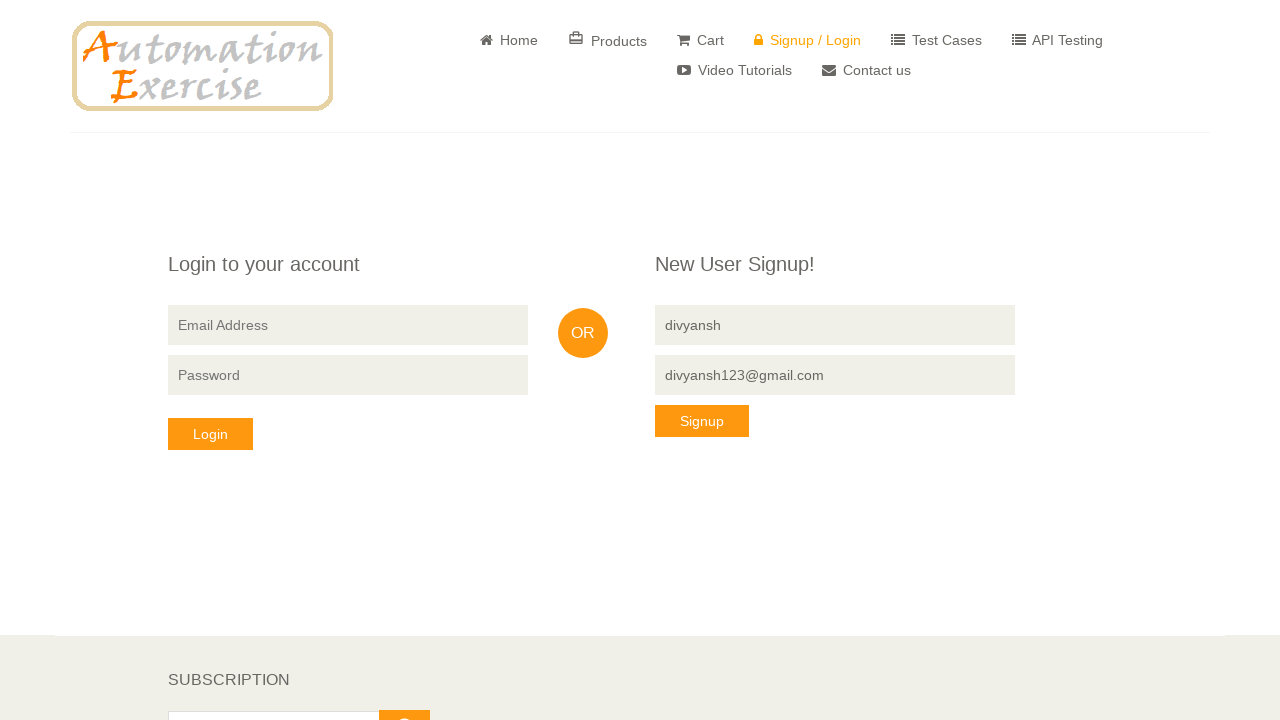

Clicked signup button to submit form at (702, 421) on xpath=//*[@id='form']/div/div/div[3]/div/form/button
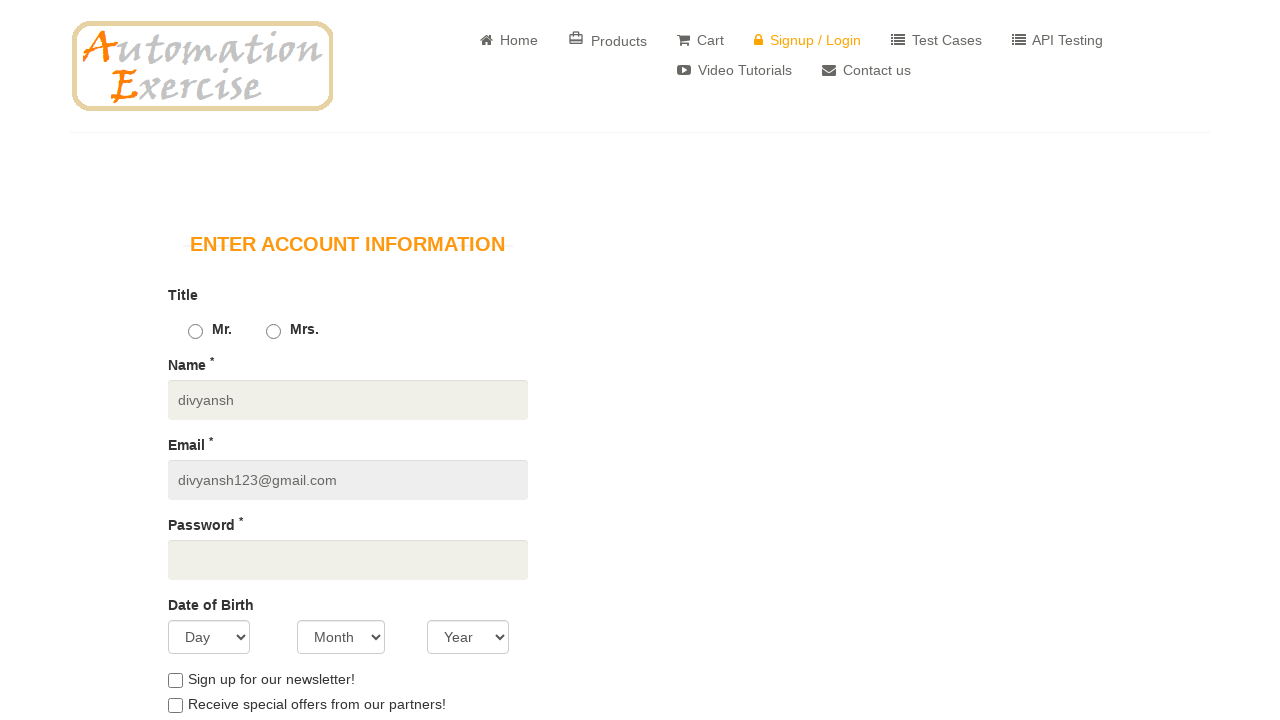

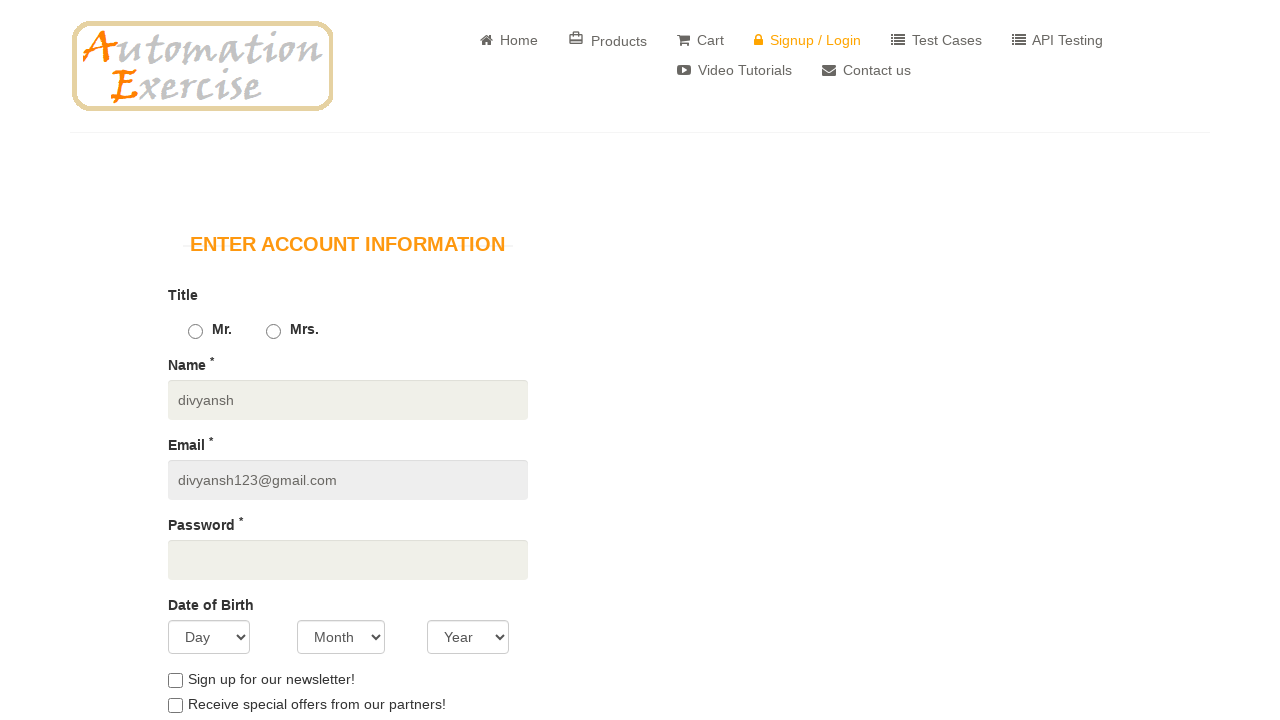